Tests modal window functionality by clicking a button to open a modal dialog and verifying it appears

Starting URL: https://otus.home.kartushin.su/training.html

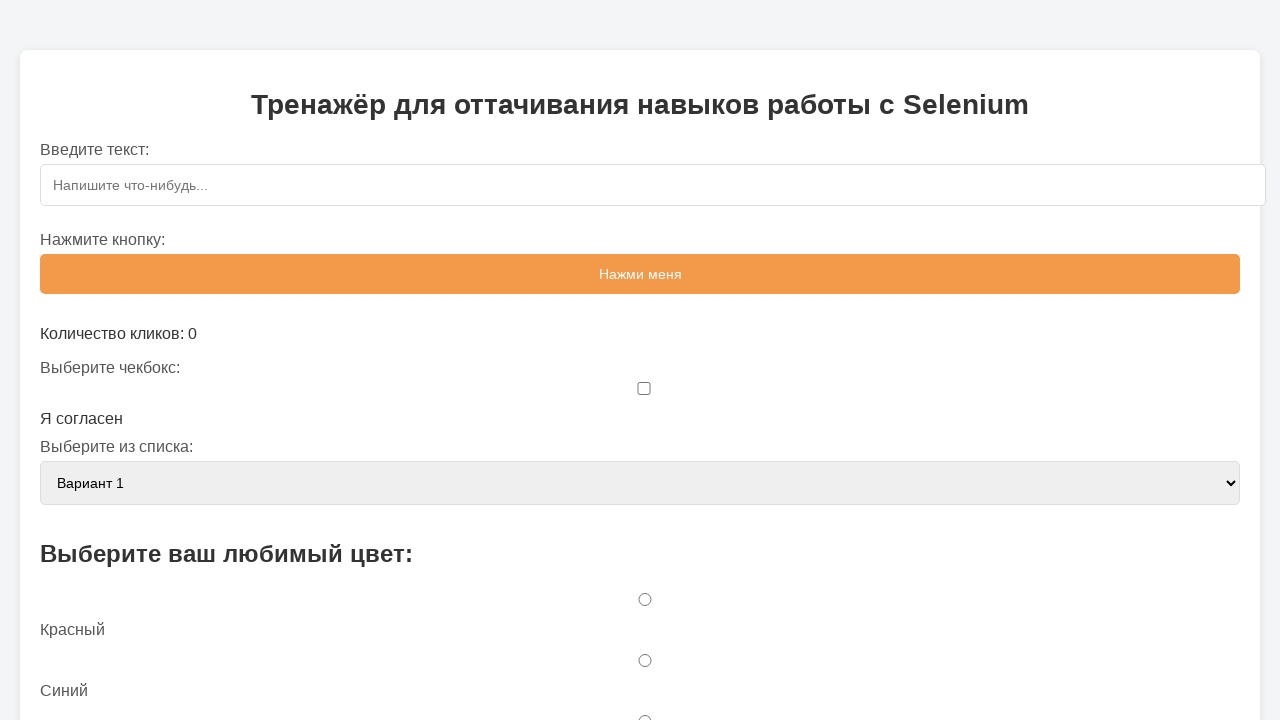

Clicked button to open modal dialog at (640, 360) on #openModalBtn
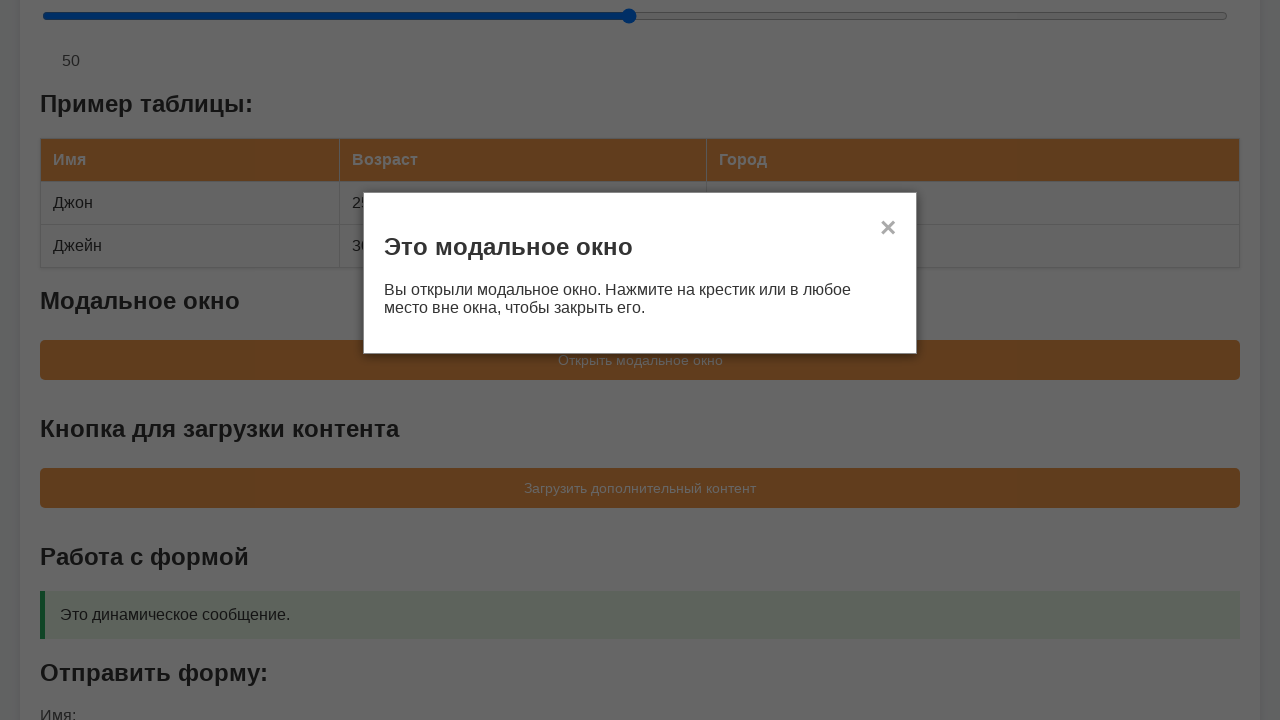

Modal dialog appeared and is visible
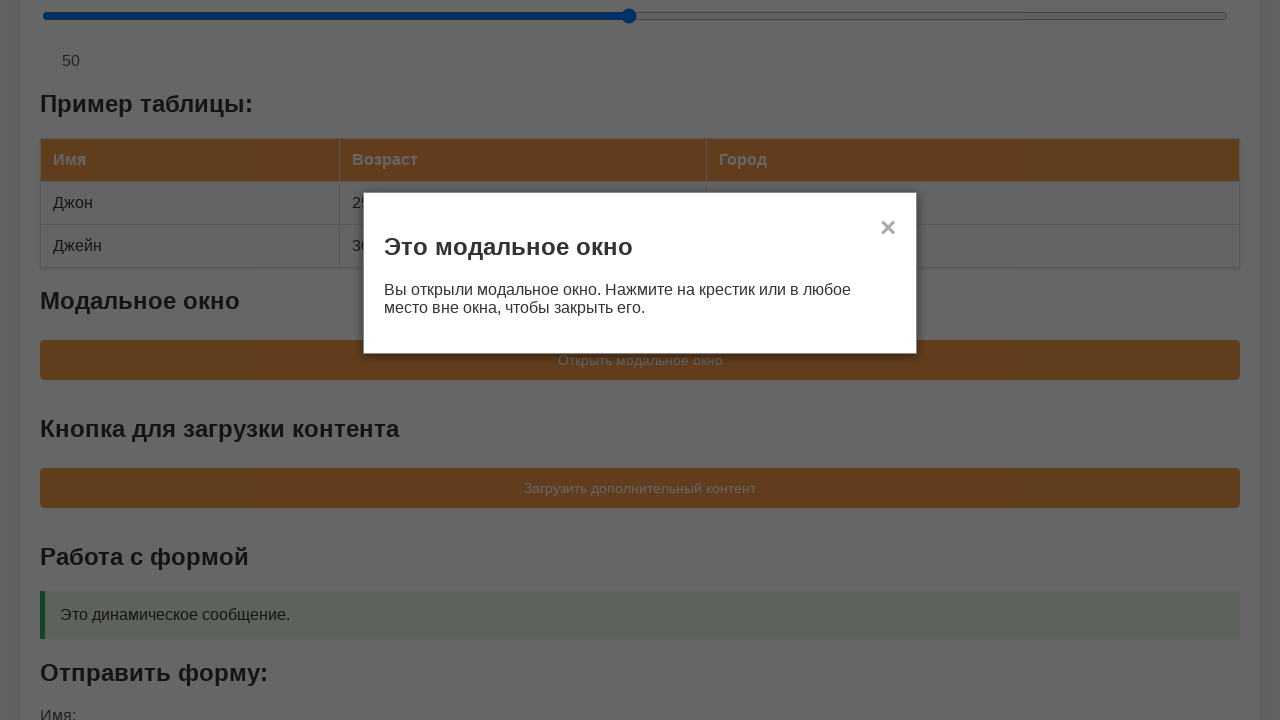

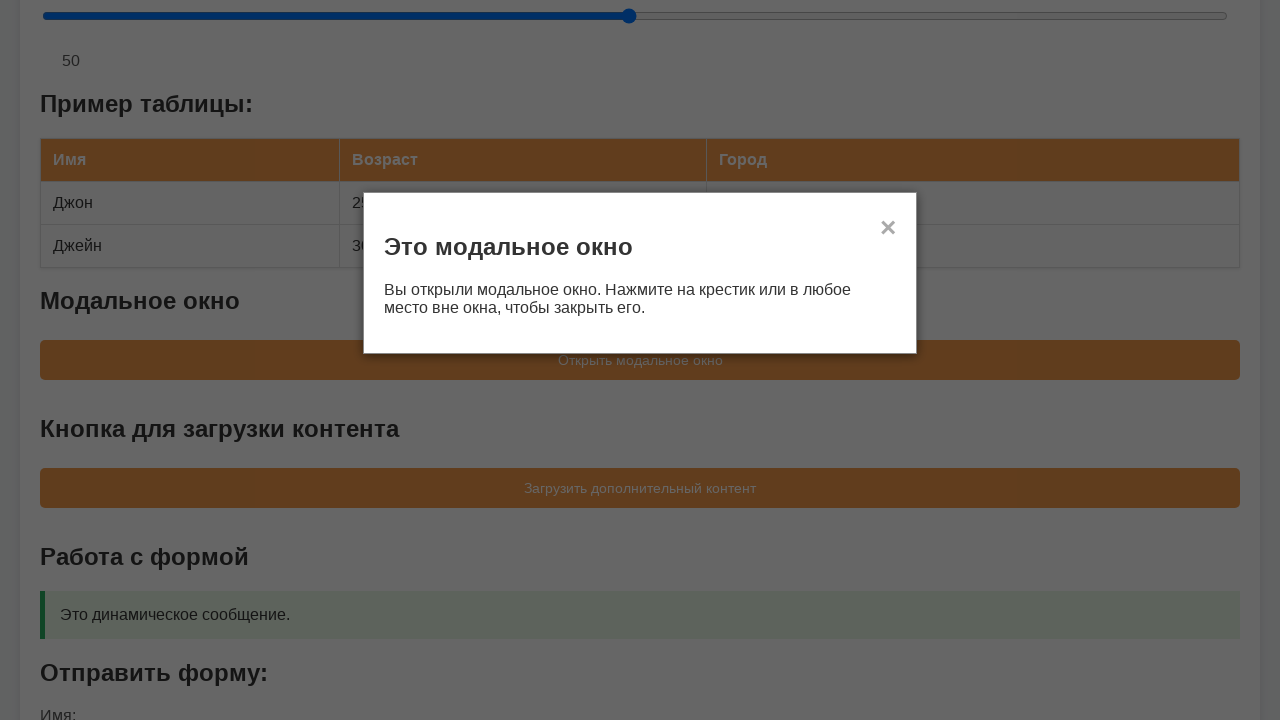